Creates a note, opens it for editing, changes title and saves as a new note (copy)

Starting URL: https://testpages.eviltester.com/styled/apps/notes/simplenotes.html

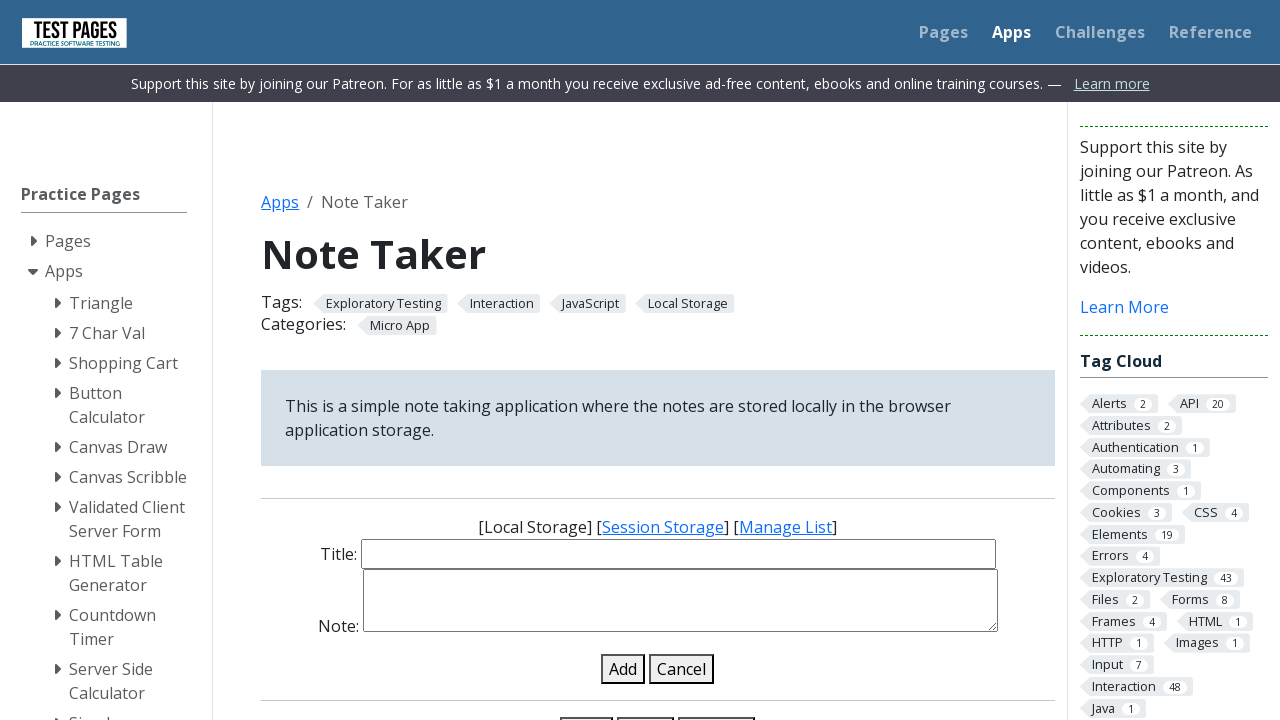

Filled note title input with 'Original note' on #note-title-input
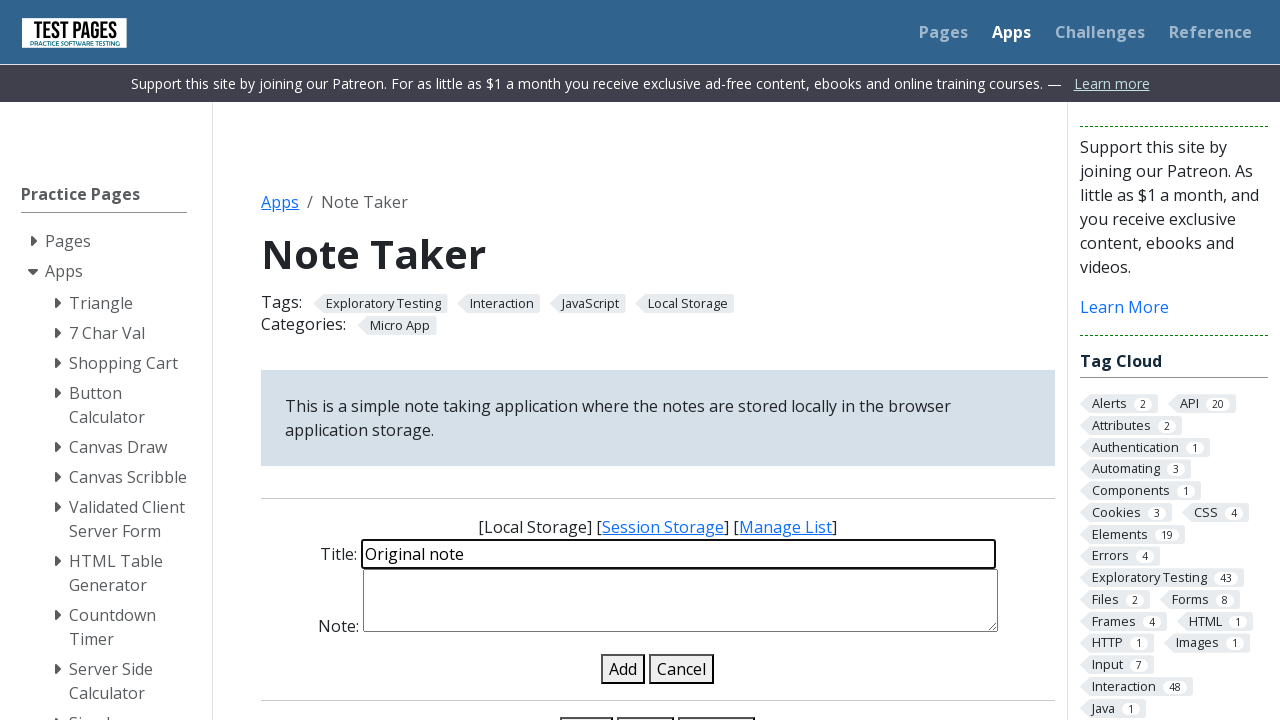

Filled note details input with 'Original content' on #note-details-input
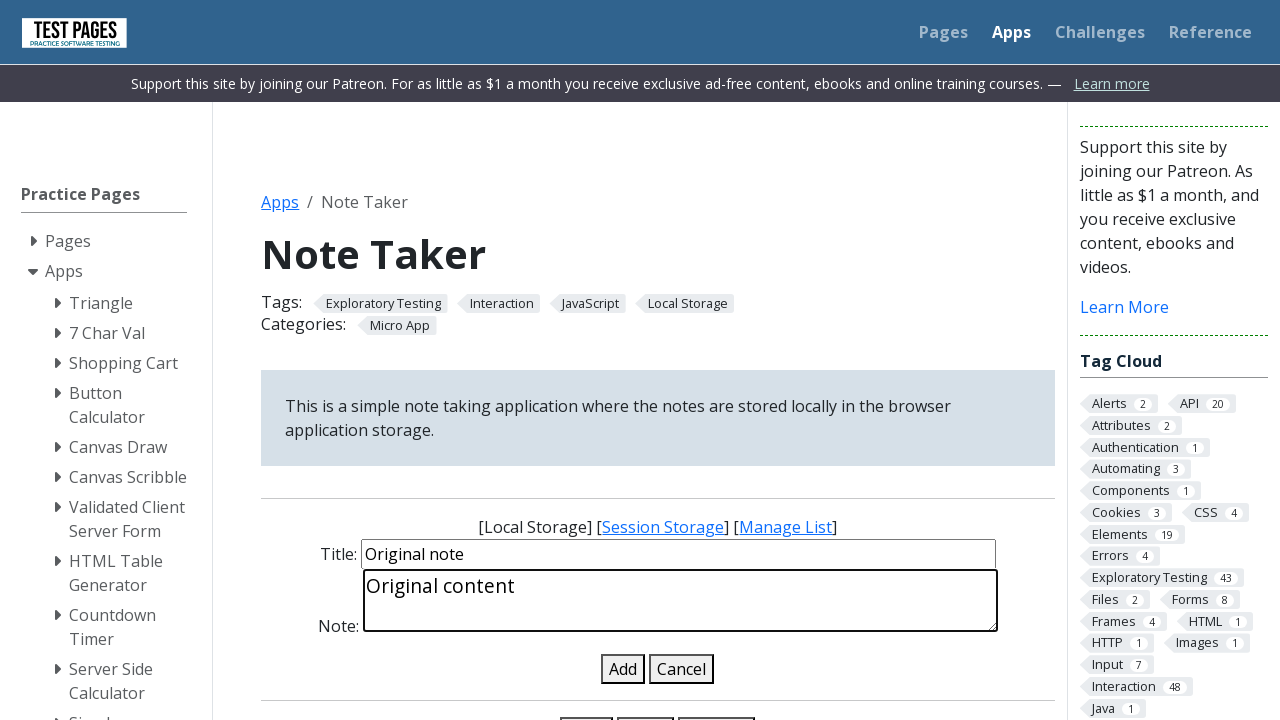

Clicked add note button to create original note at (623, 669) on #add-note
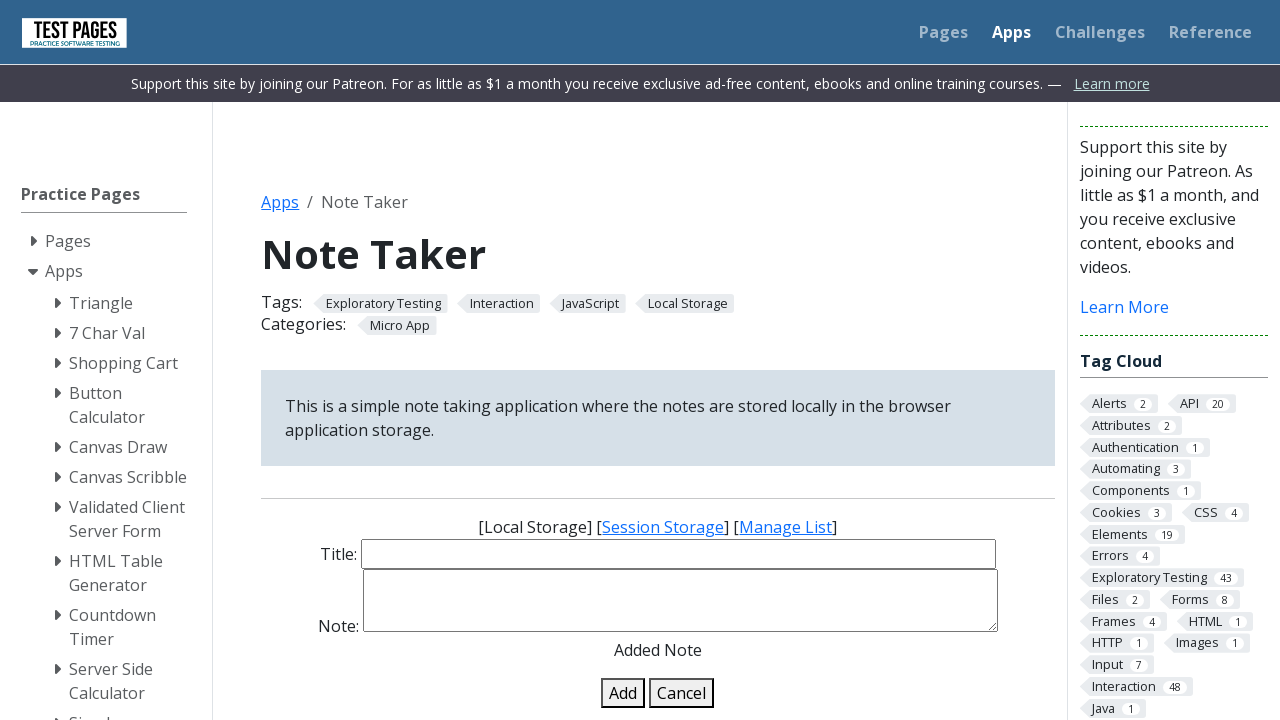

Note appeared in list after creation
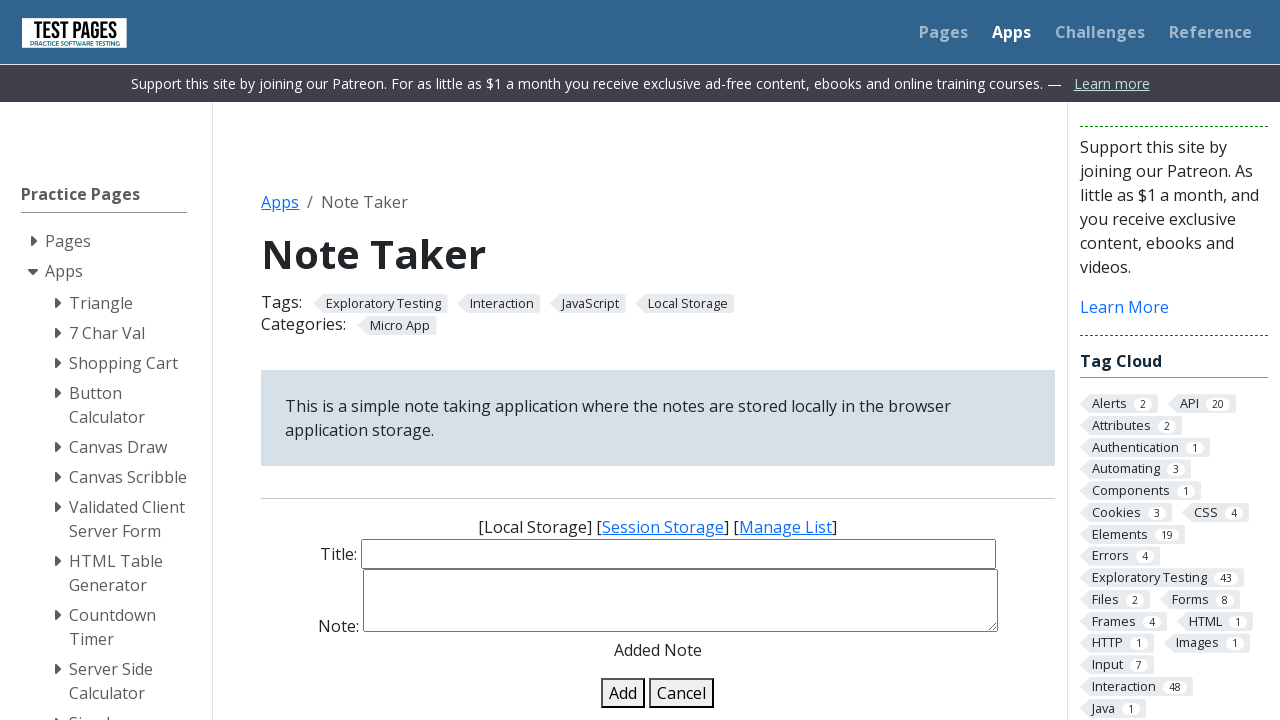

Clicked edit button on the first note at (308, 360) on .edit-note-in-list >> nth=0
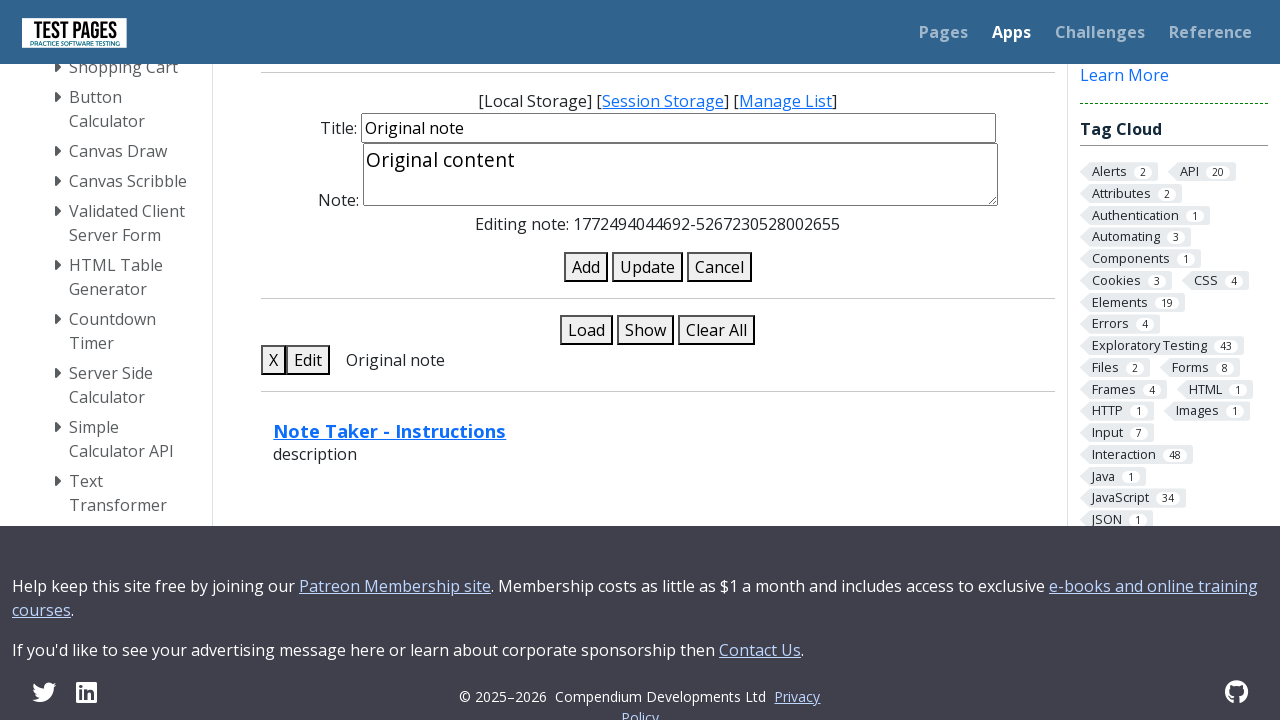

Changed note title to 'Copied 2nd note' on #note-title-input
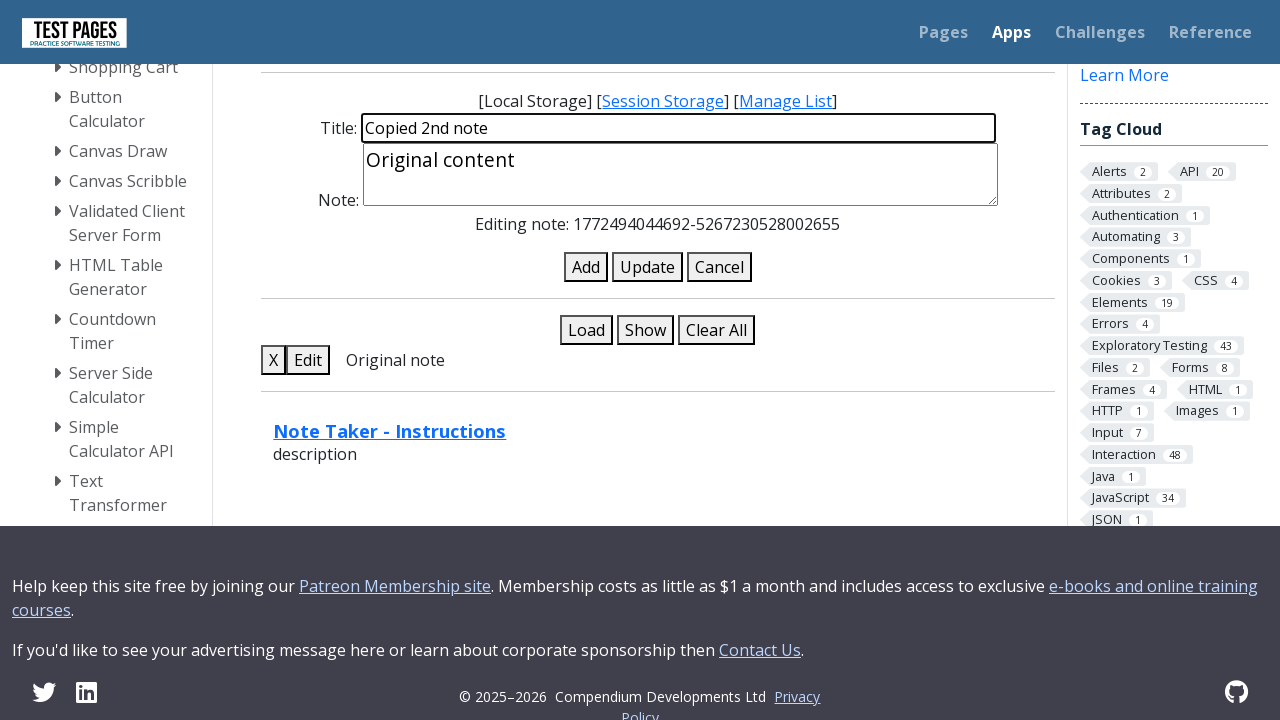

Clicked add note button to save as new note (copy) at (586, 267) on #add-note
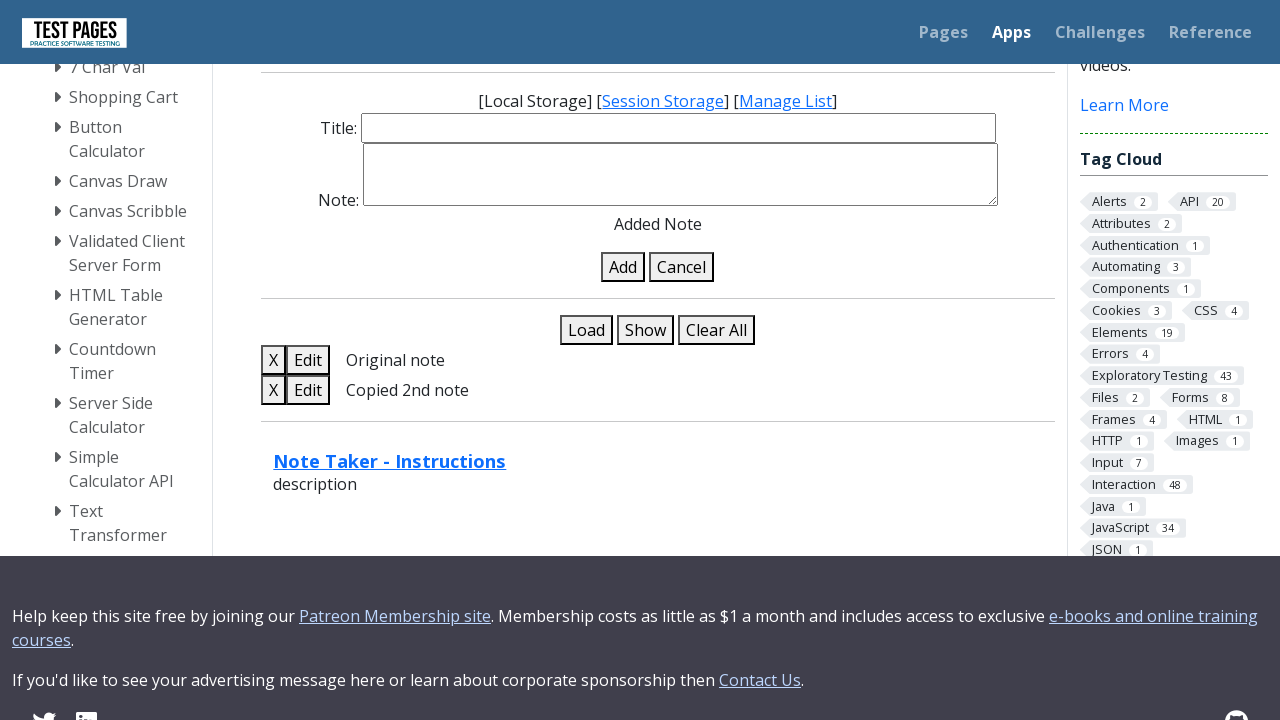

Note status details updated after saving copy
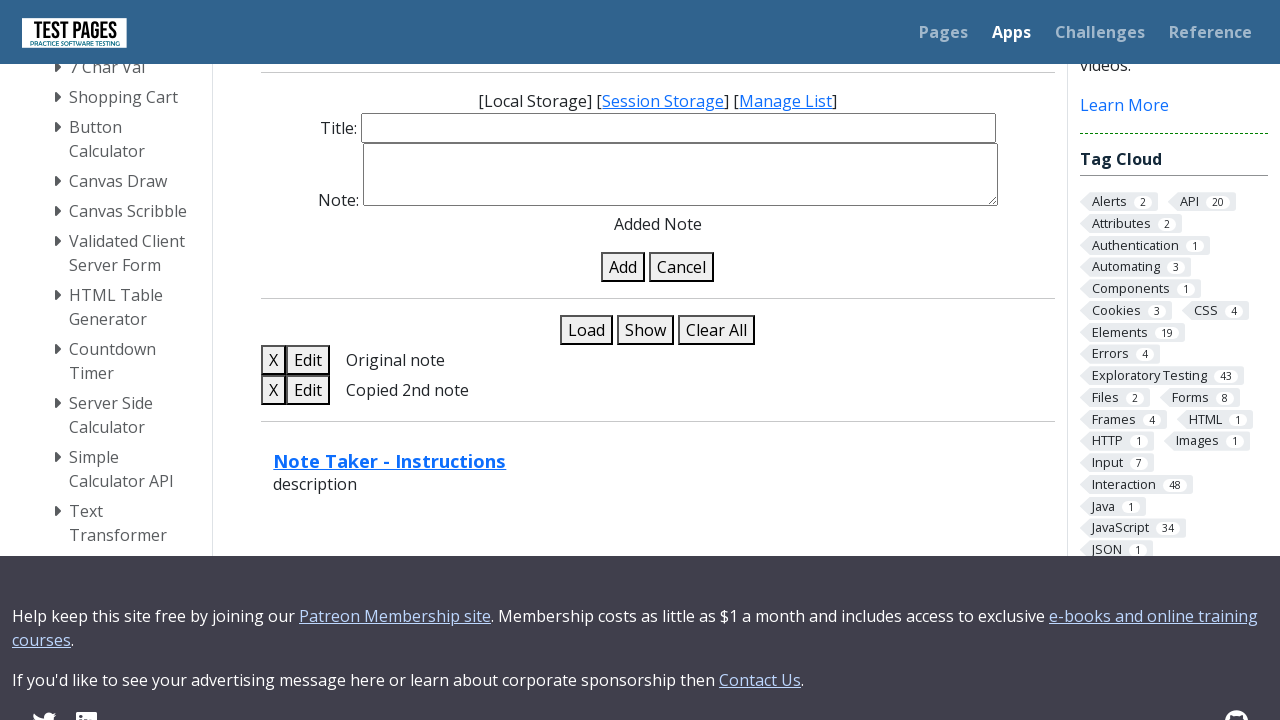

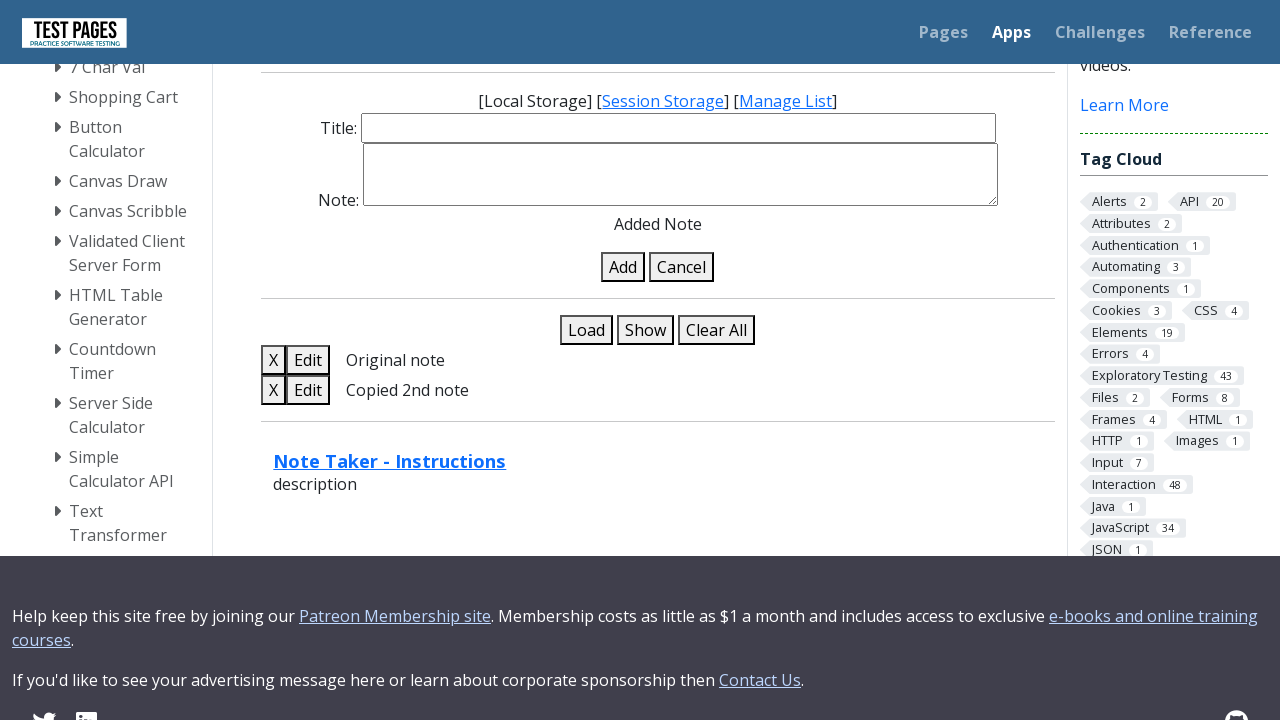